Clicks the Add to Cart button for a product

Starting URL: https://www.homedepot.ca/en/

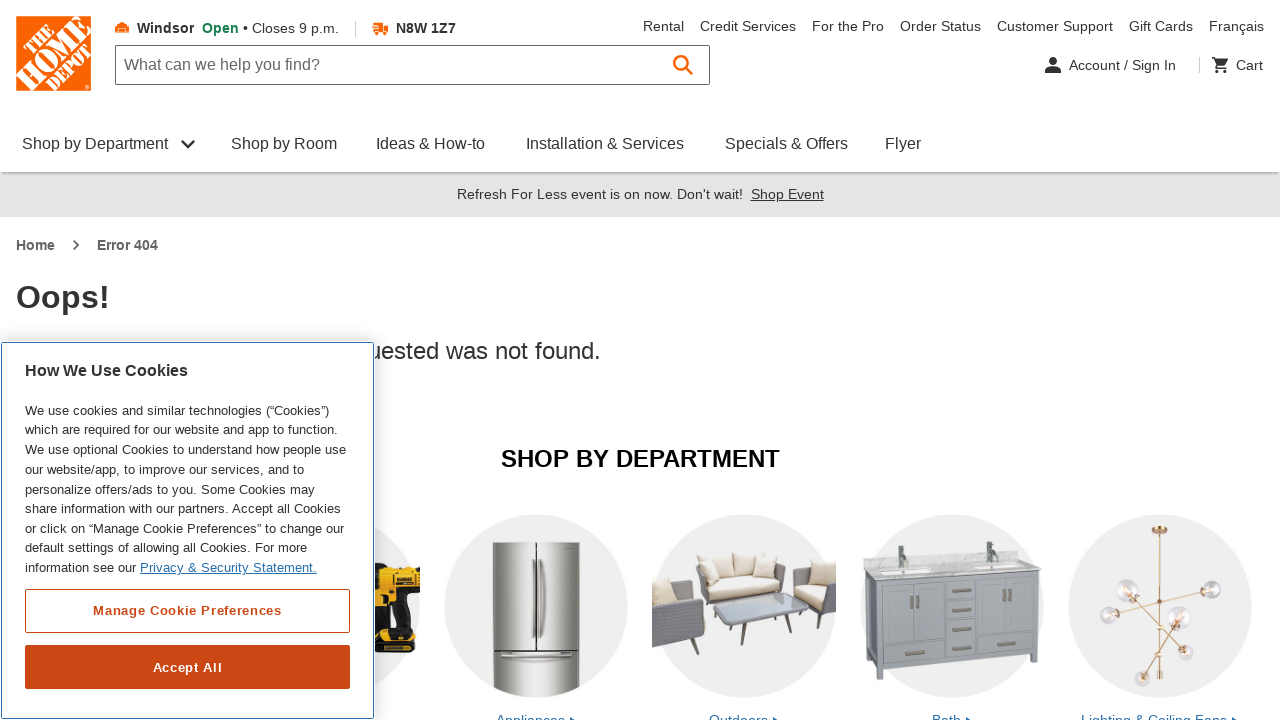

Clicked Add to Cart button for the displayed product at (75, 12) on span:has-text('Add to Cart')
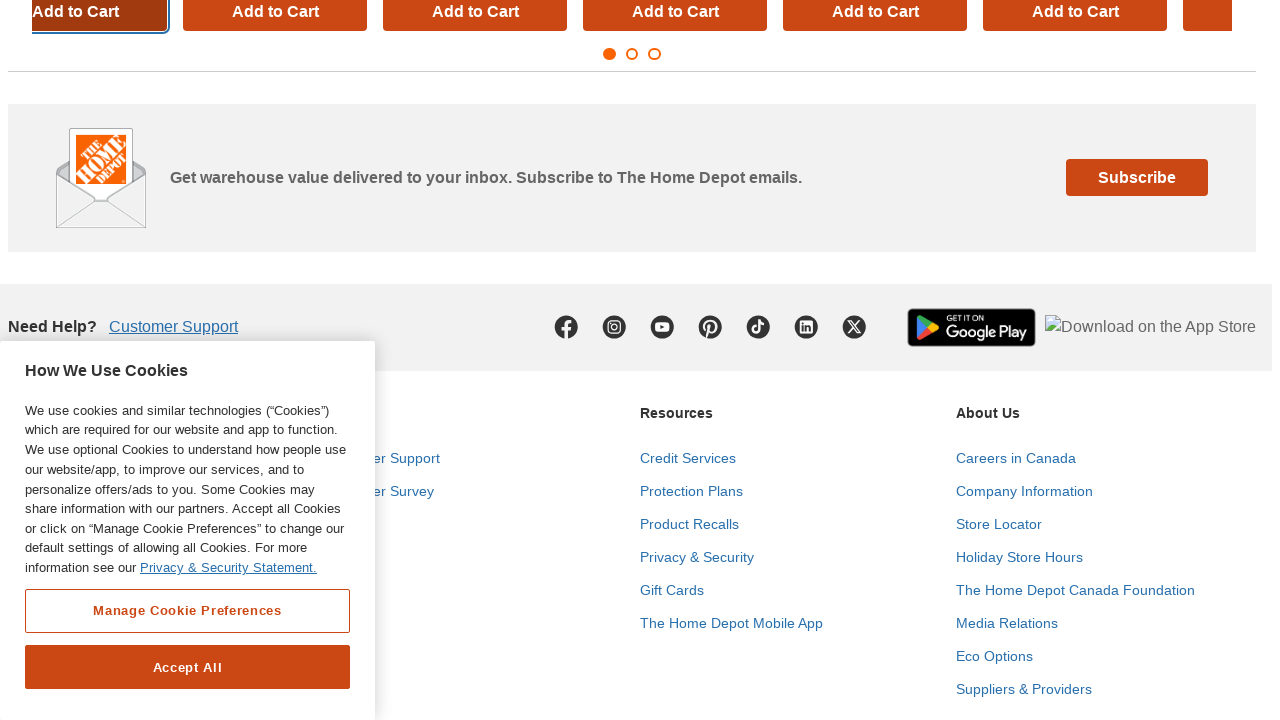

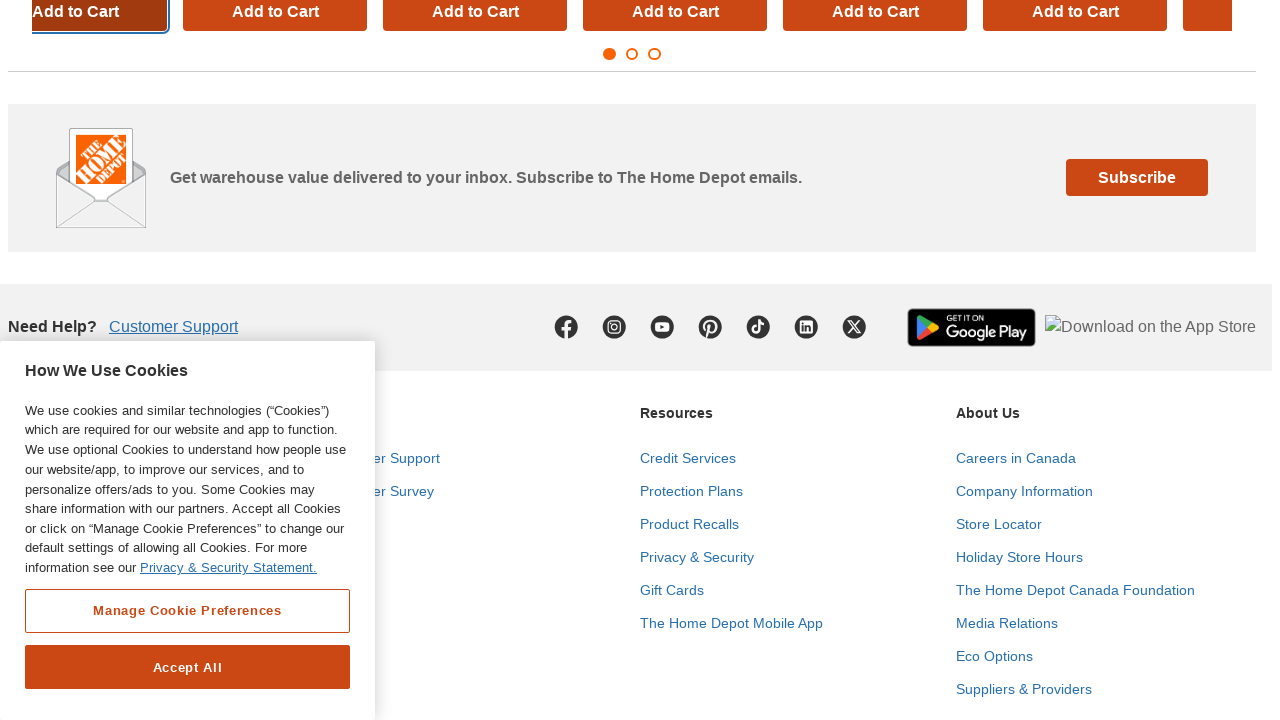